Tests drag and drop functionality within an iframe by dragging an element to a droppable area

Starting URL: https://jqueryui.com/droppable/

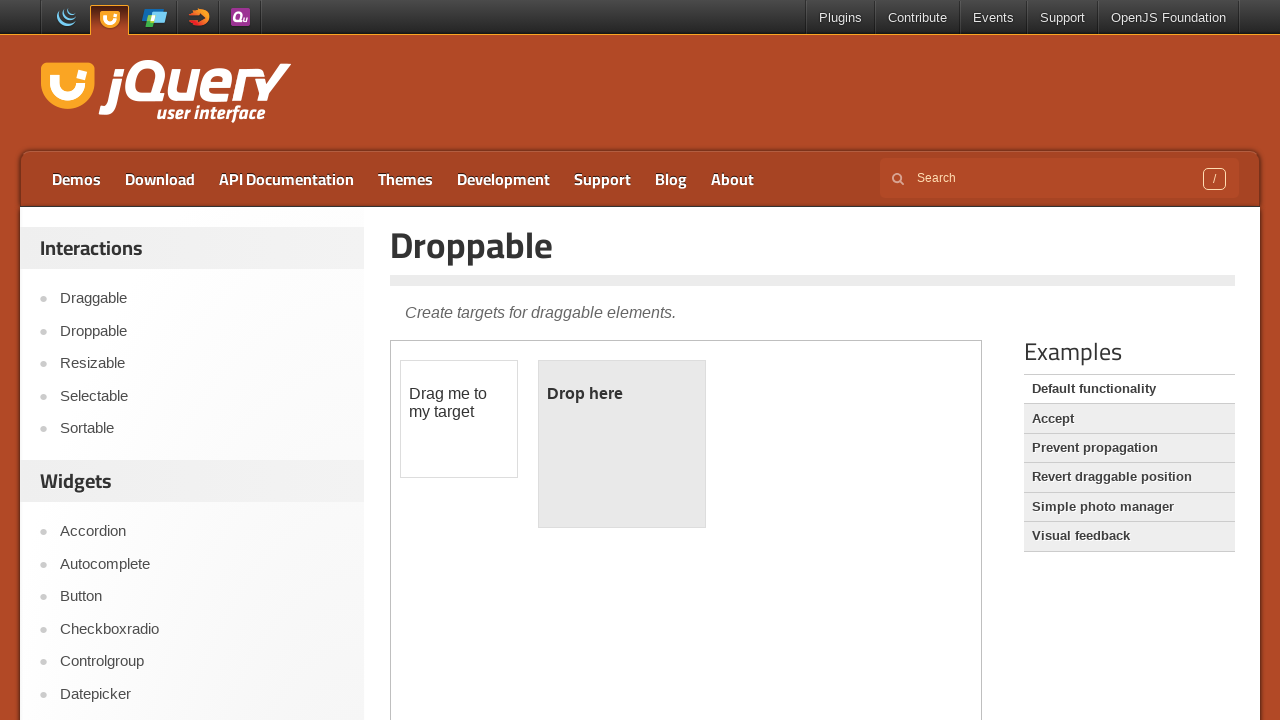

Located the first iframe containing drag and drop elements
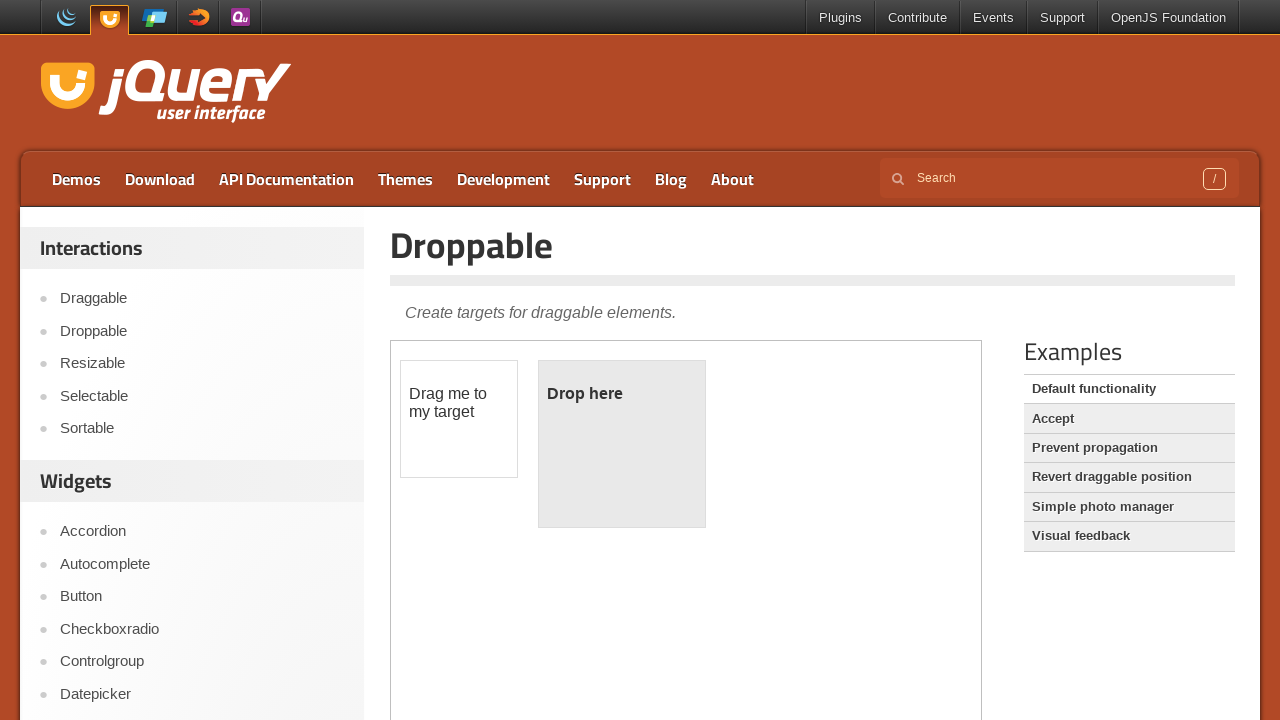

Located the draggable element with id 'draggable'
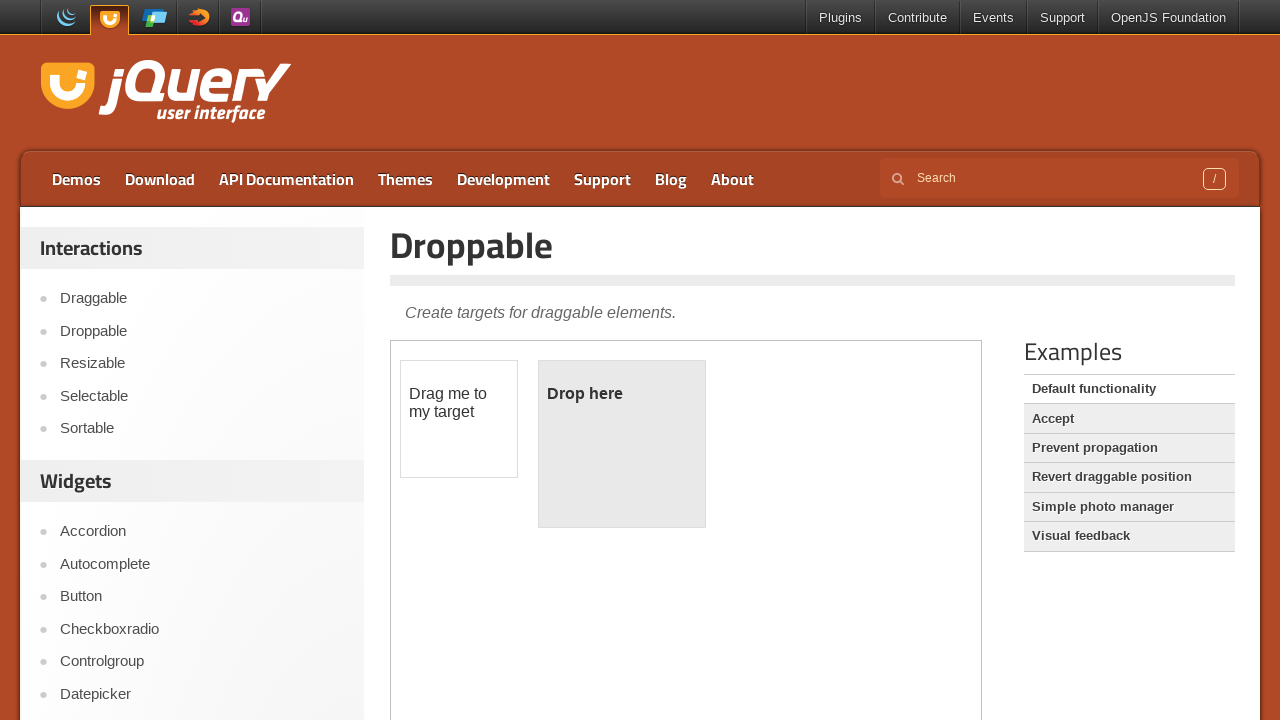

Located the droppable element with id 'droppable'
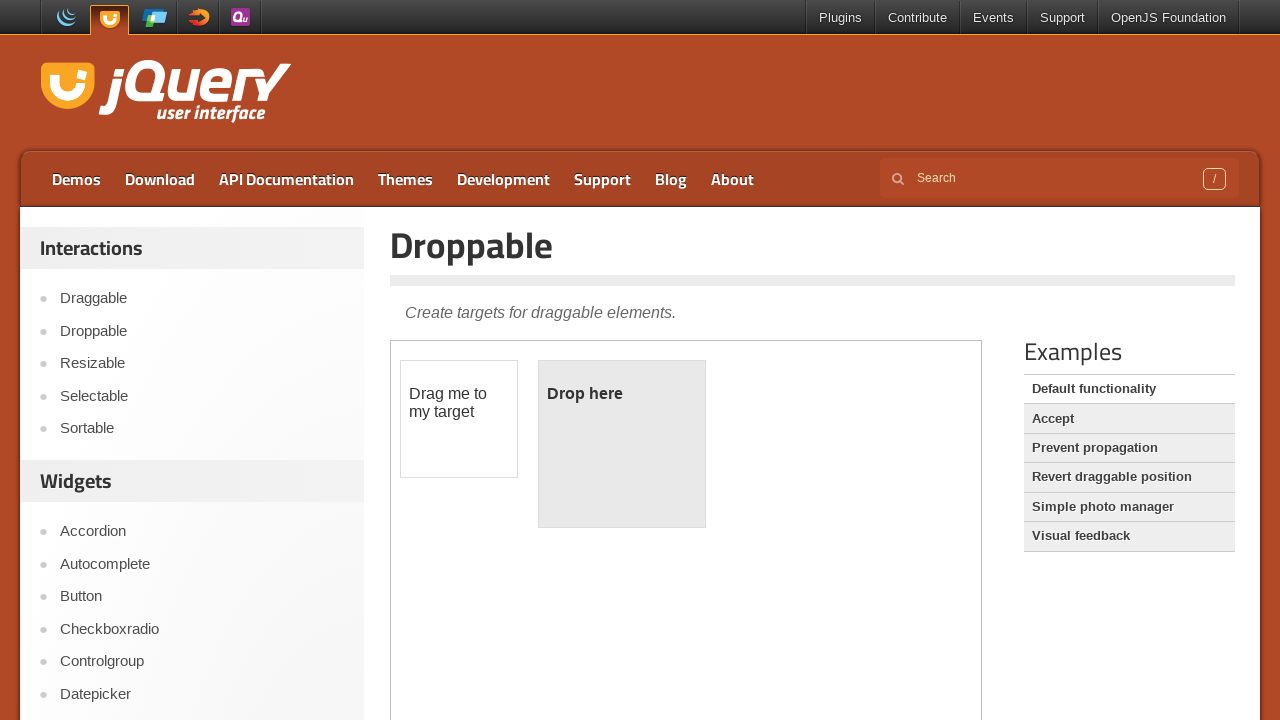

Dragged the draggable element to the droppable area at (622, 444)
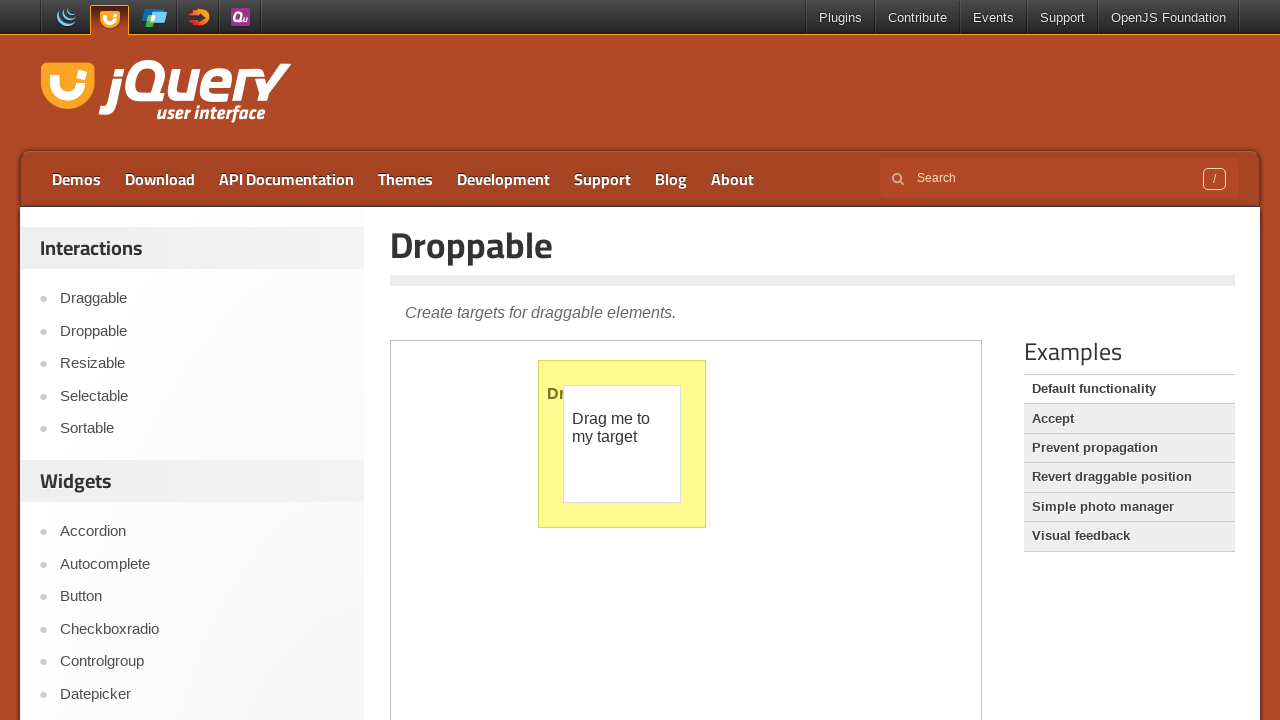

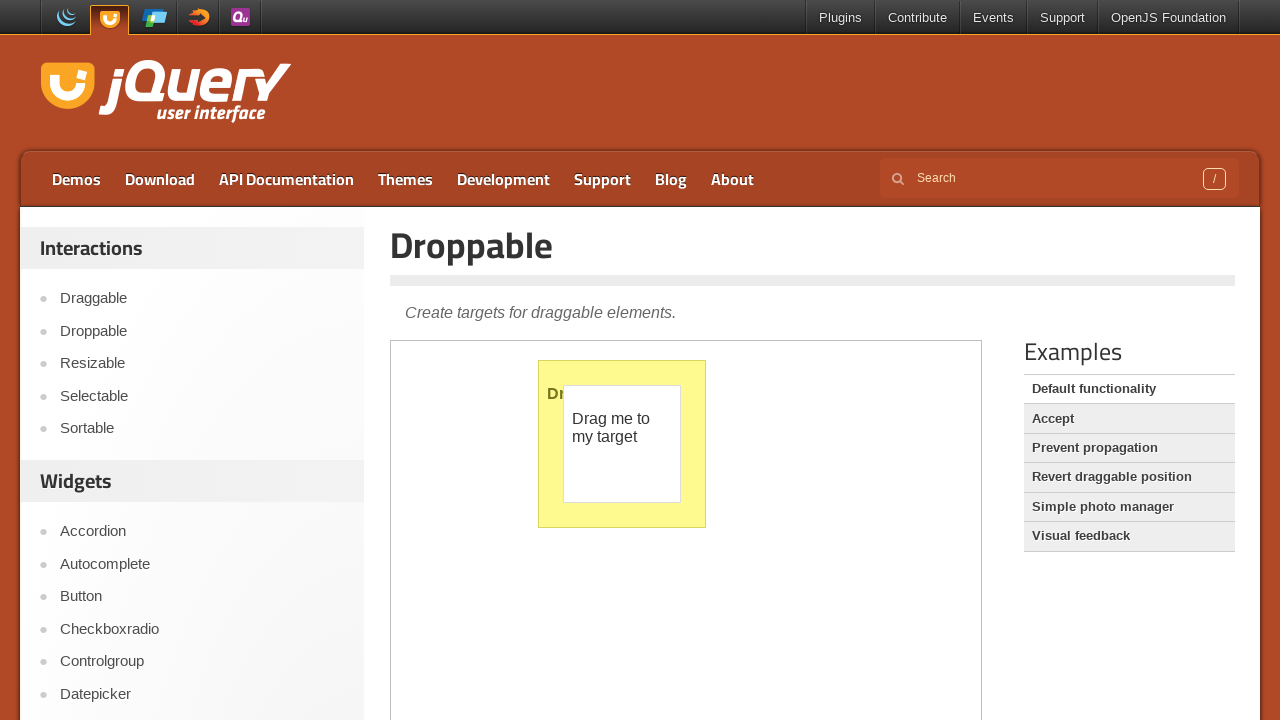